Navigates to an e-commerce site and clicks on the iPhone product link

Starting URL: https://ecommerce-playground.lambdatest.io/

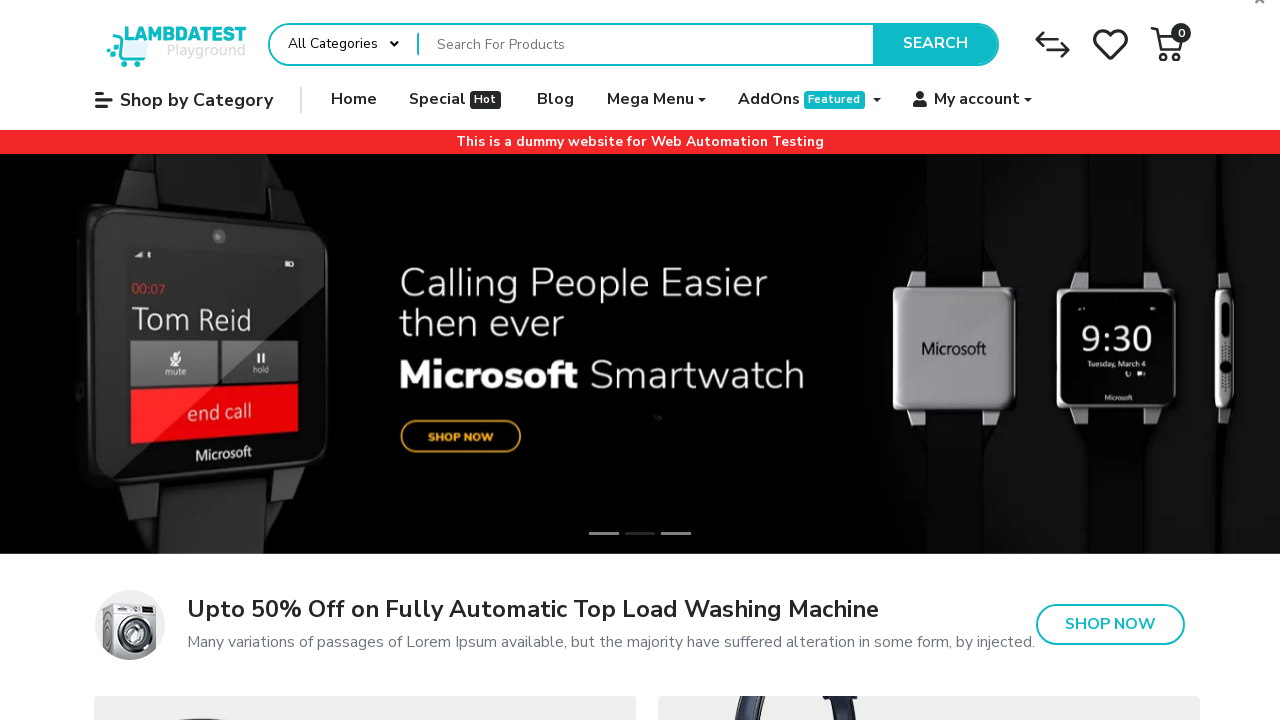

Clicked on iPhone product link at (640, 360) on xpath=//a[contains(text(), 'iPhone')]
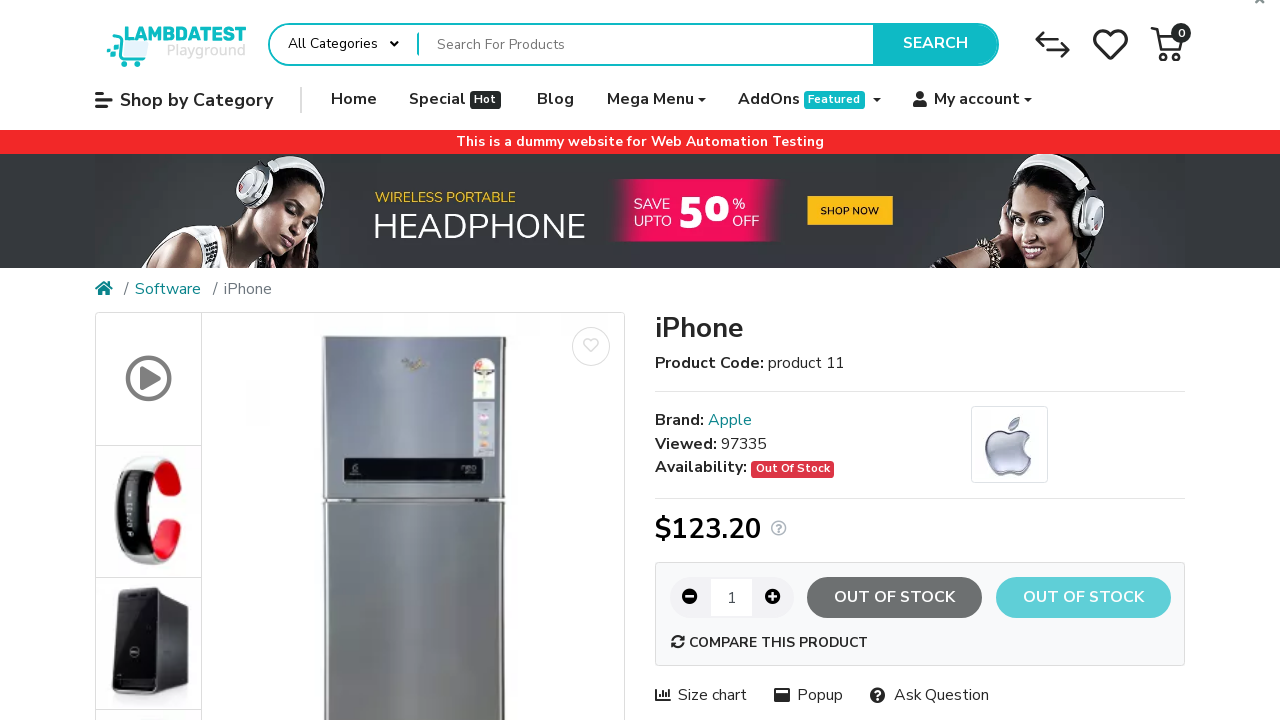

Waited for page to load (networkidle)
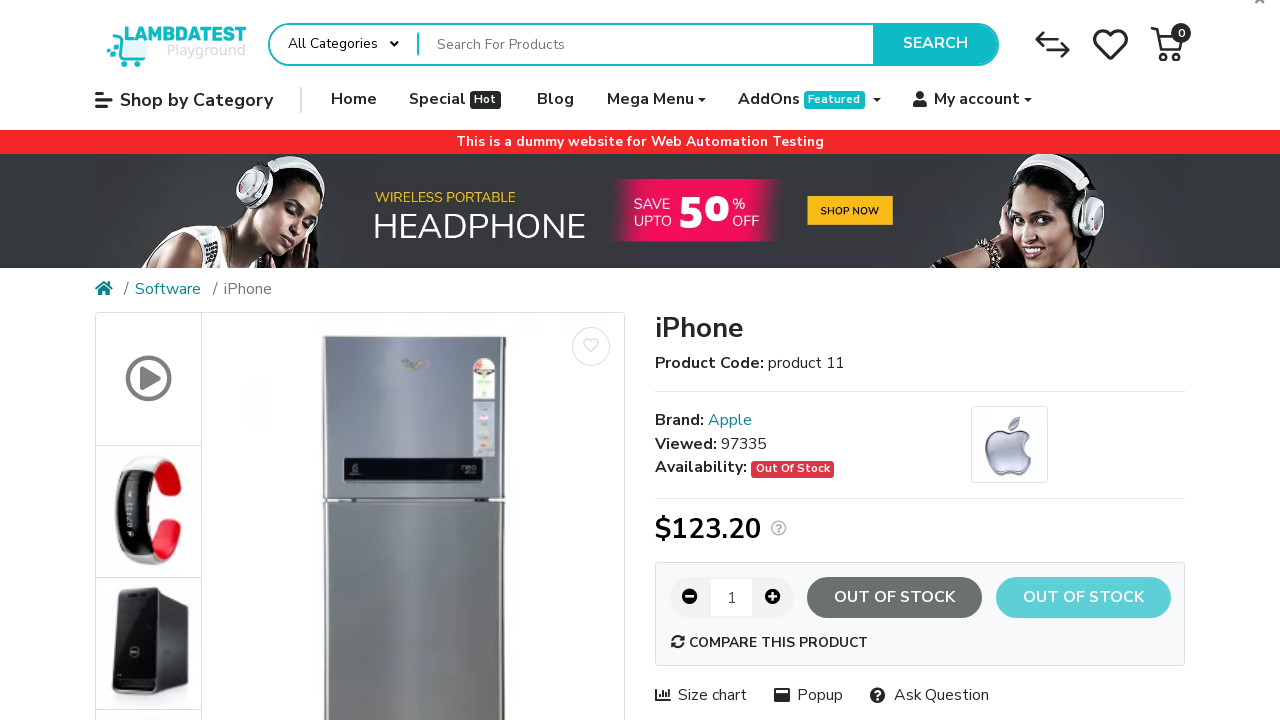

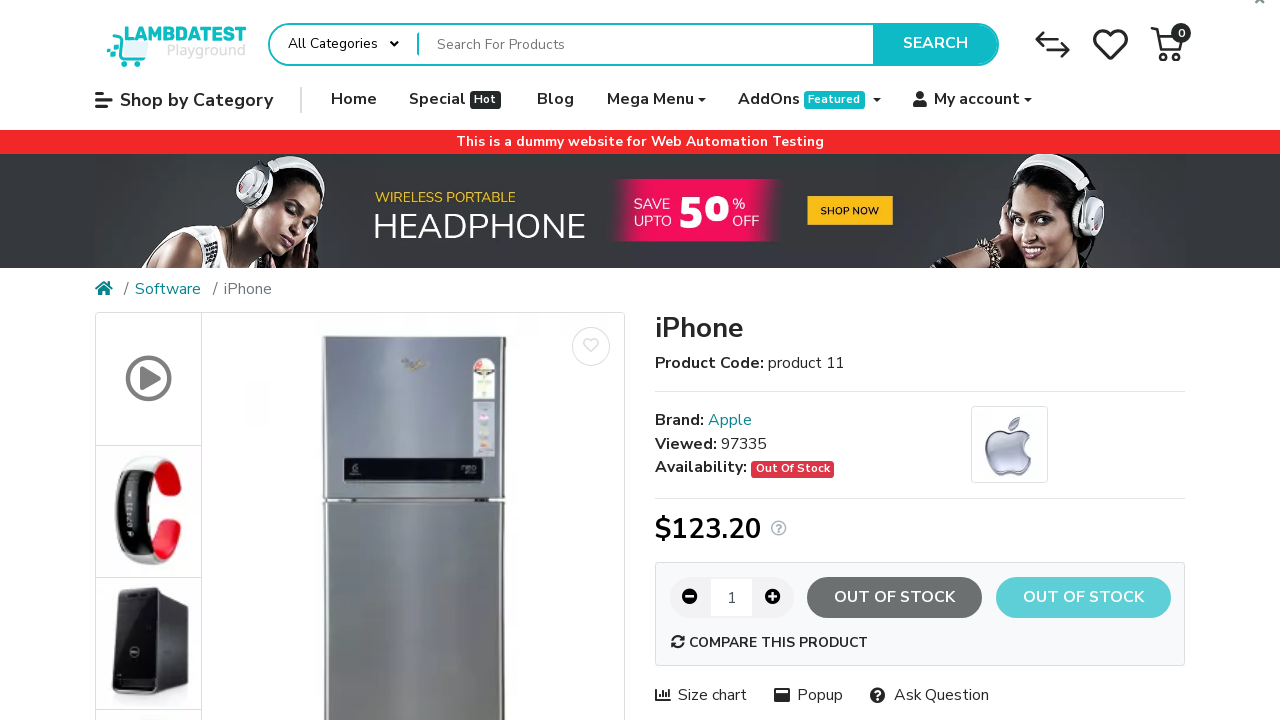